Clicks on the 'Web form' link and verifies the page URL and title

Starting URL: https://bonigarcia.dev/selenium-webdriver-java/

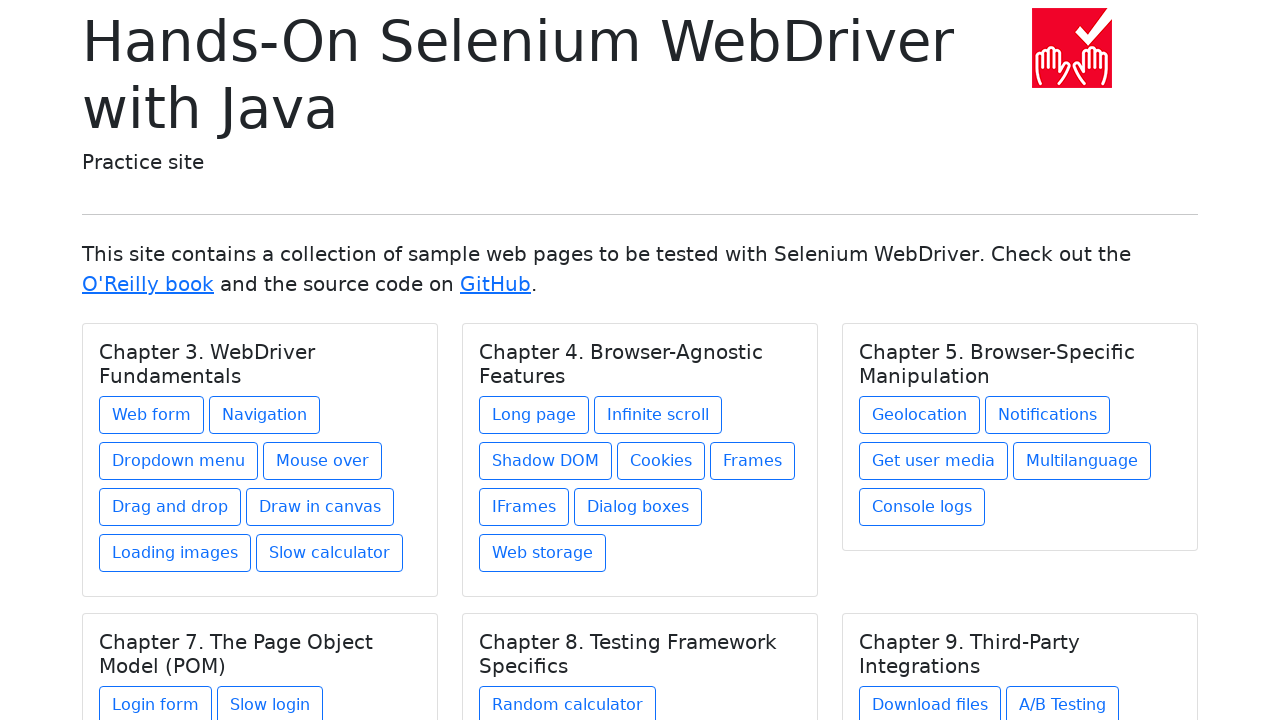

Clicked on the 'Web form' link under Chapter 3 at (152, 415) on xpath=//h5[text()='Chapter 3. WebDriver Fundamentals']/../a[contains(@href,'web-
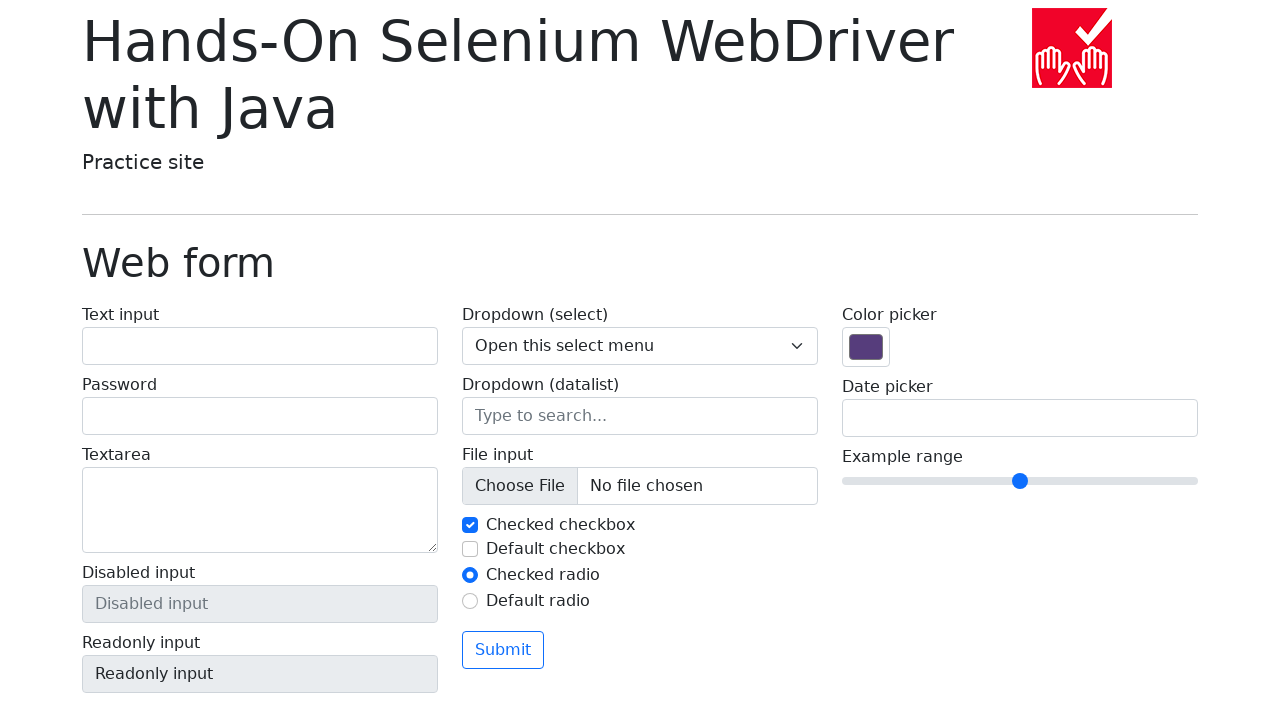

Verified 'Web form' page title is displayed
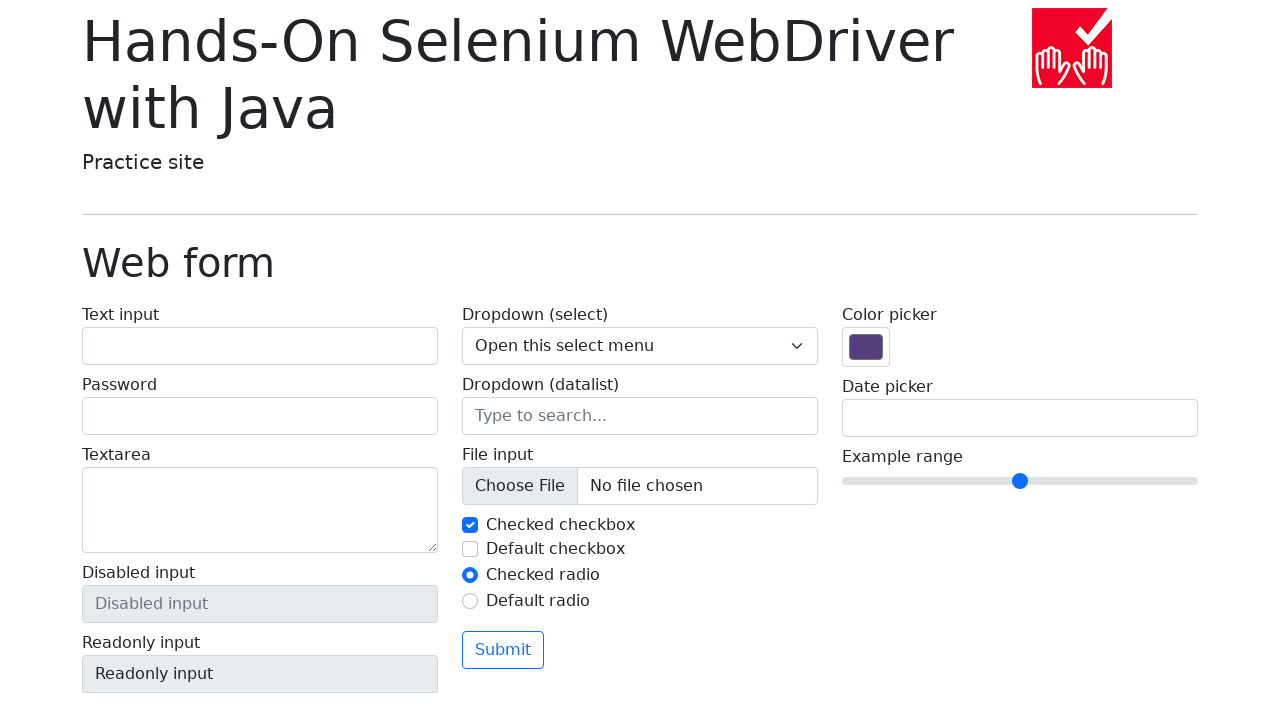

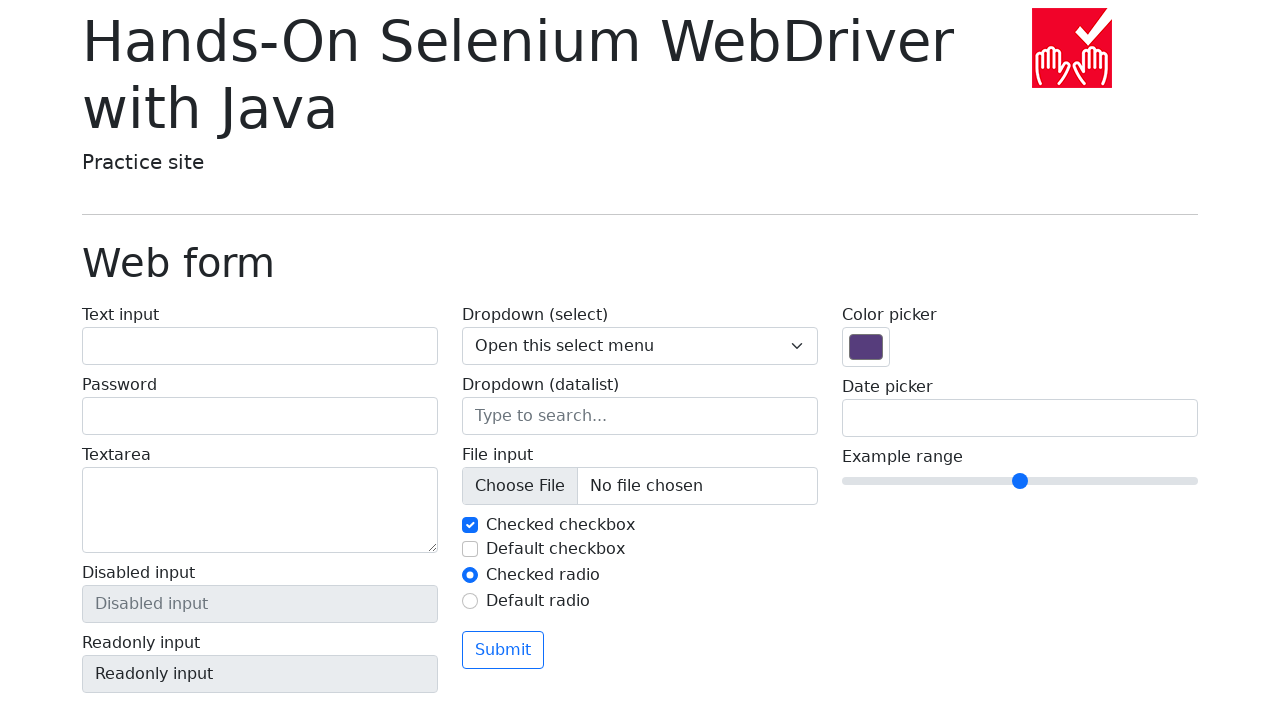